Tests right-click context menu functionality by right-clicking on a button, selecting the Copy option from the context menu, and accepting the resulting alert

Starting URL: https://swisnl.github.io/jQuery-contextMenu/demo.html

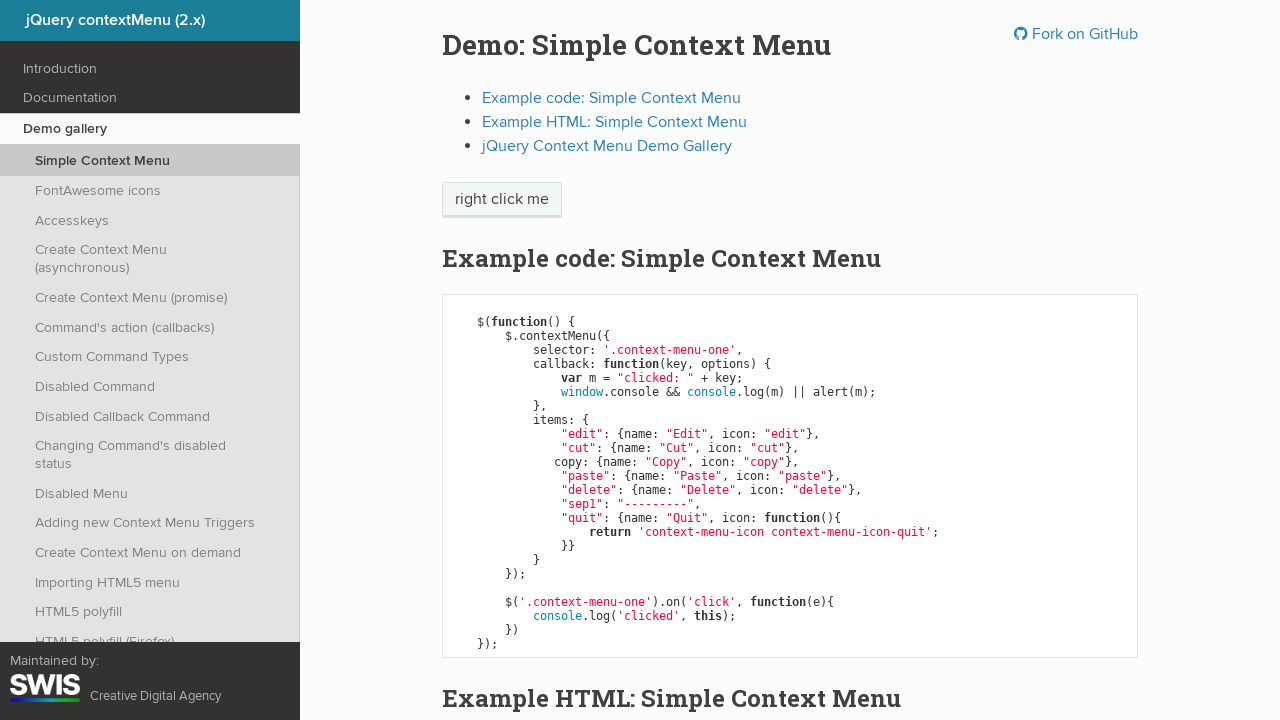

Located the context menu button element
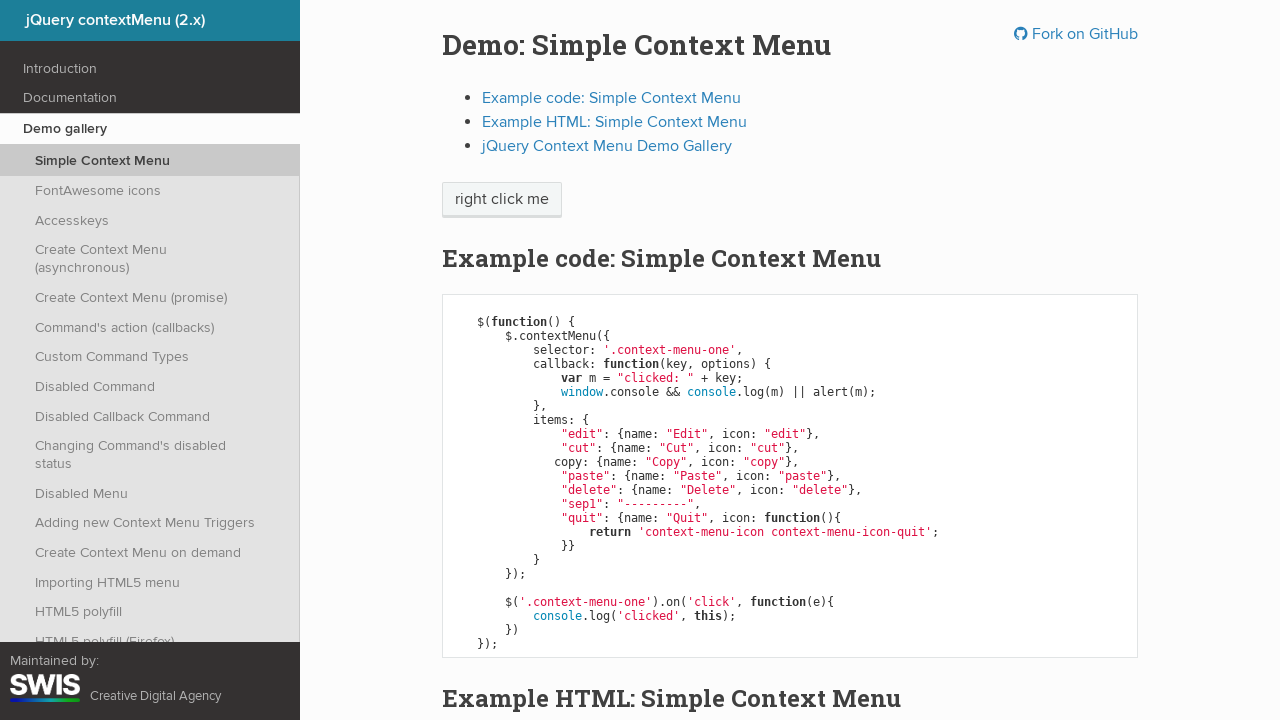

Right-clicked on the button to open context menu at (502, 200) on span.context-menu-one.btn.btn-neutral
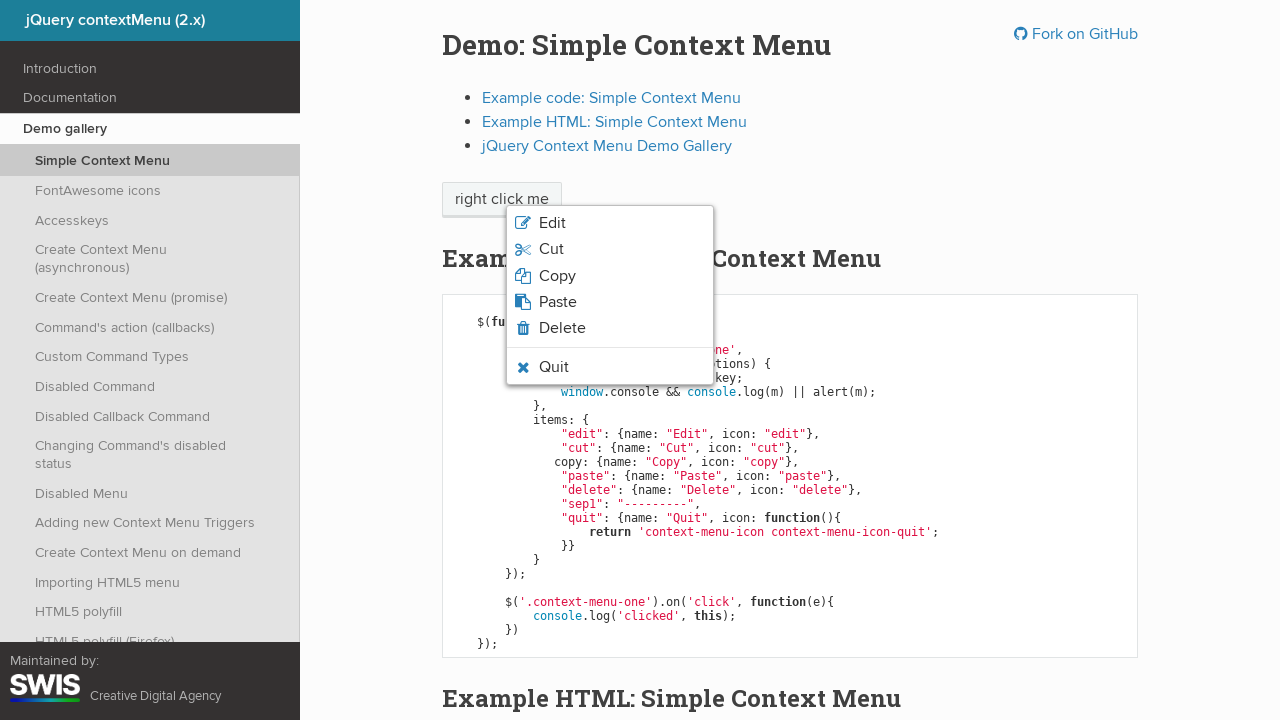

Clicked Copy option from the context menu at (557, 276) on xpath=//span[normalize-space()='Copy']
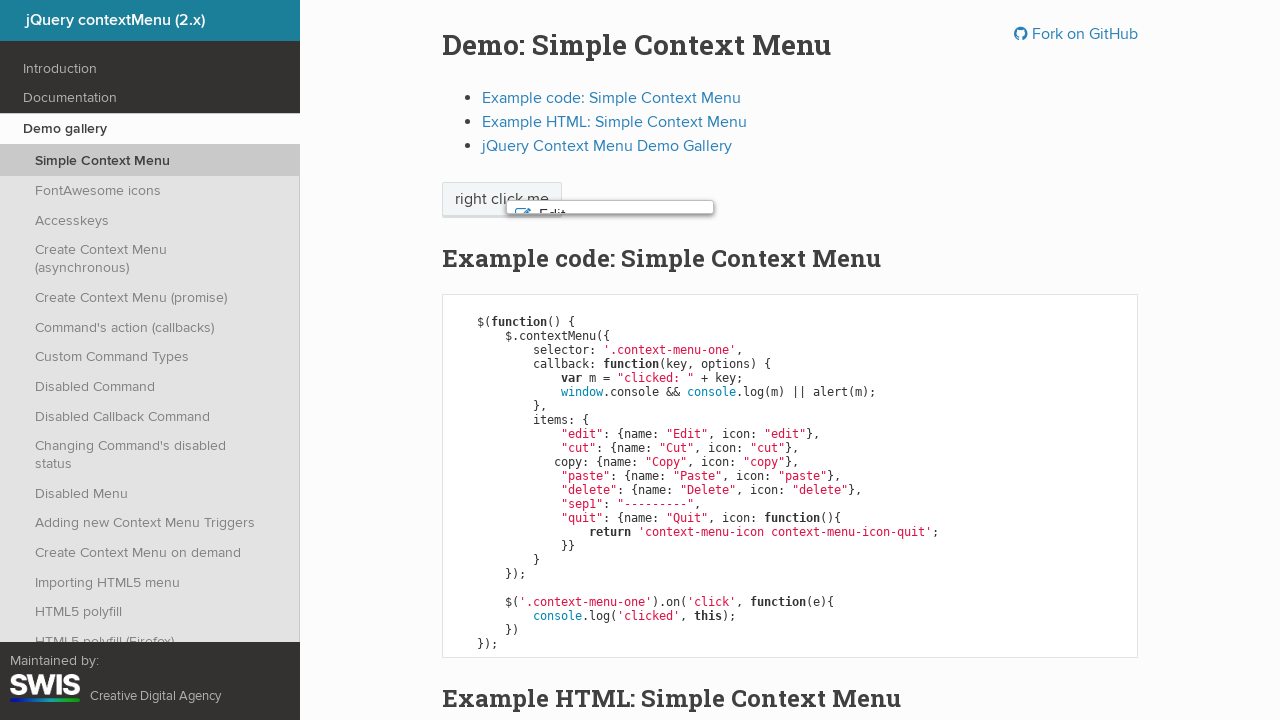

Set up dialog handler to accept alert
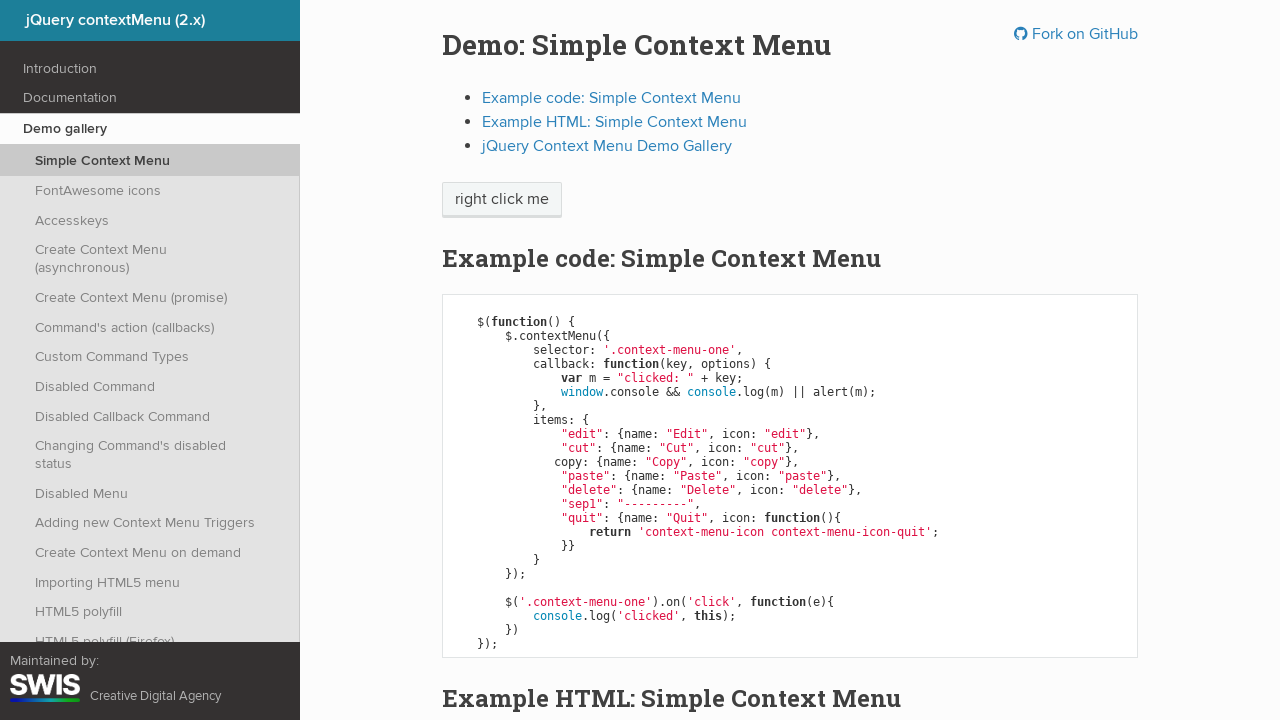

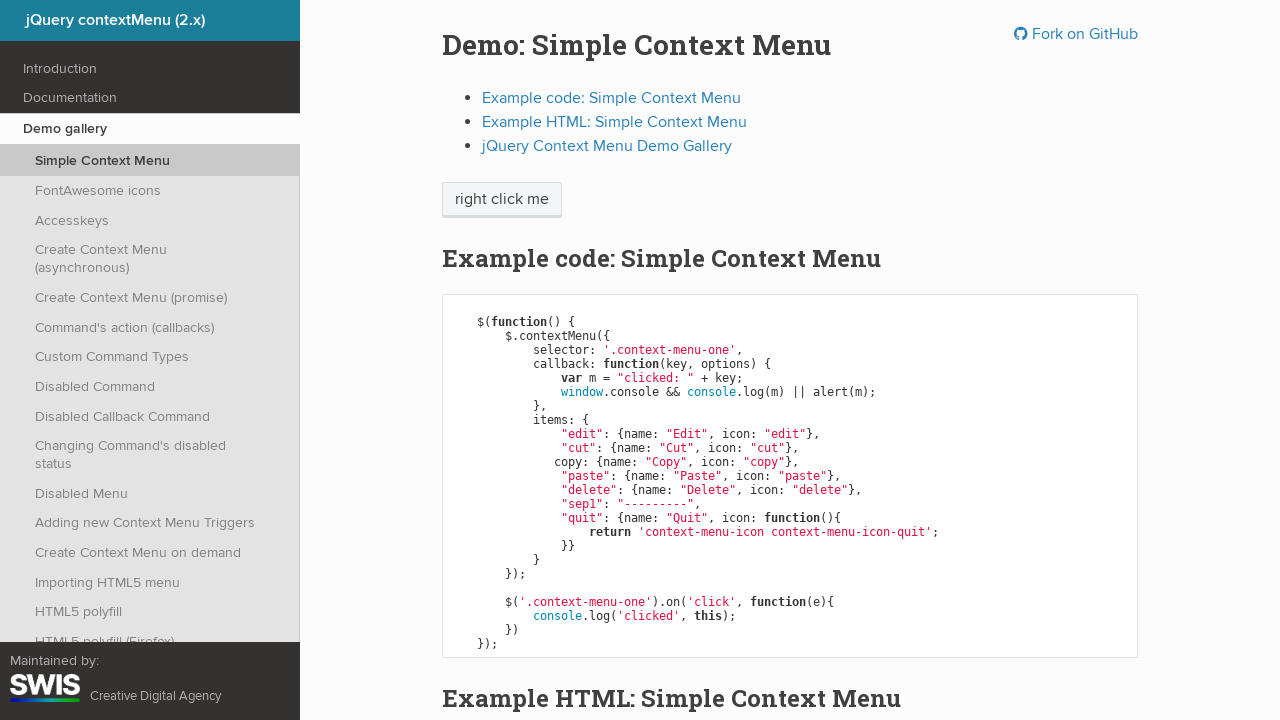